Opens the Spring.io website and captures the page state. This is a simple navigation test to verify the Spring framework homepage loads correctly.

Starting URL: https://spring.io/

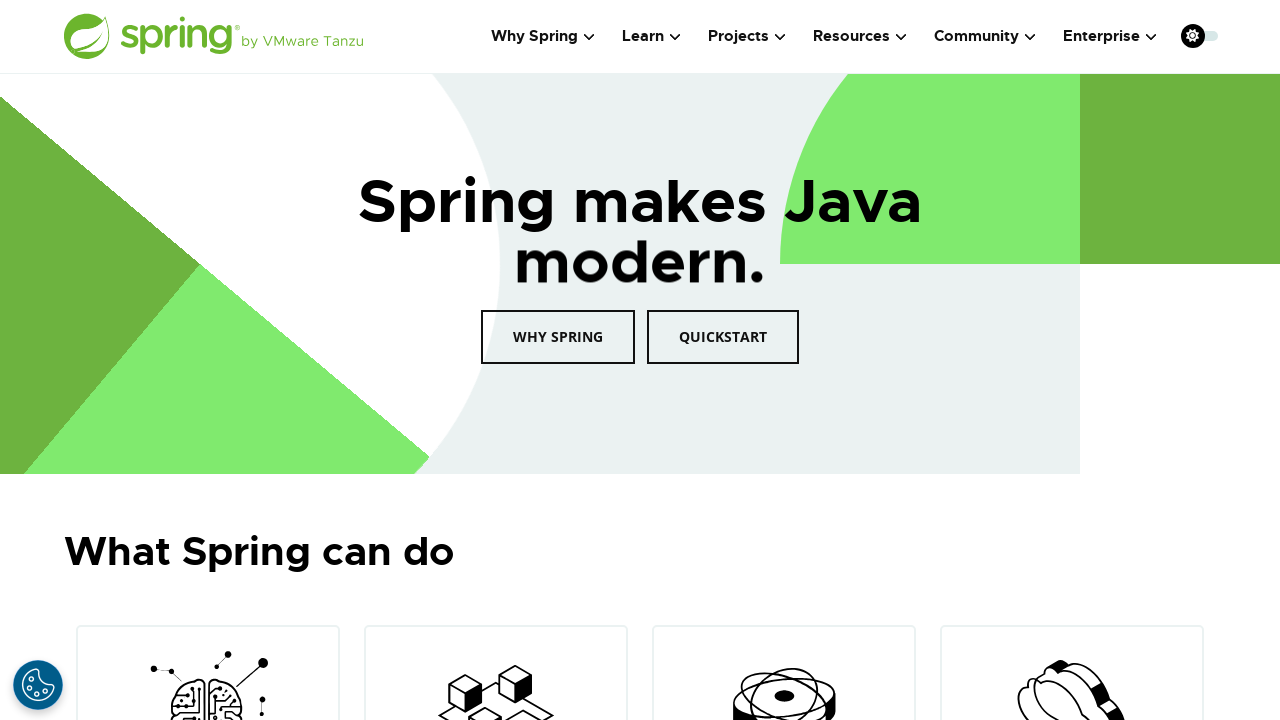

Waited for page to reach networkidle state
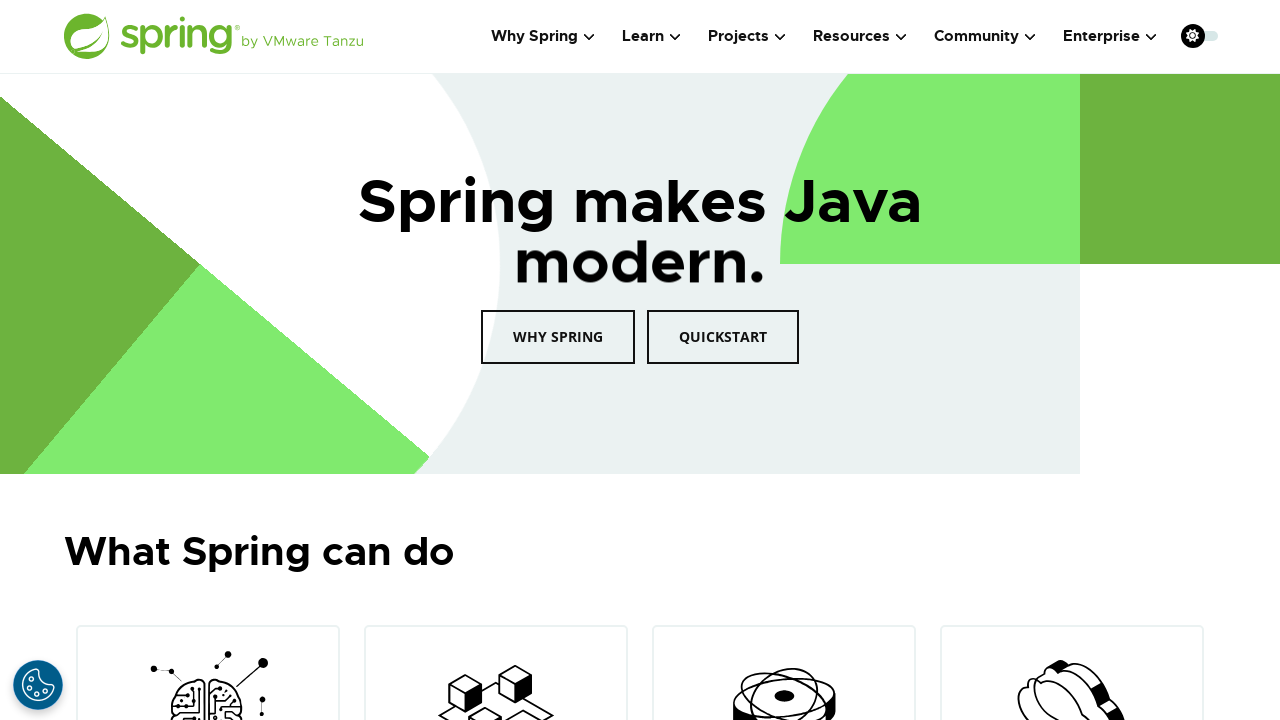

Verified body element is present on Spring.io homepage
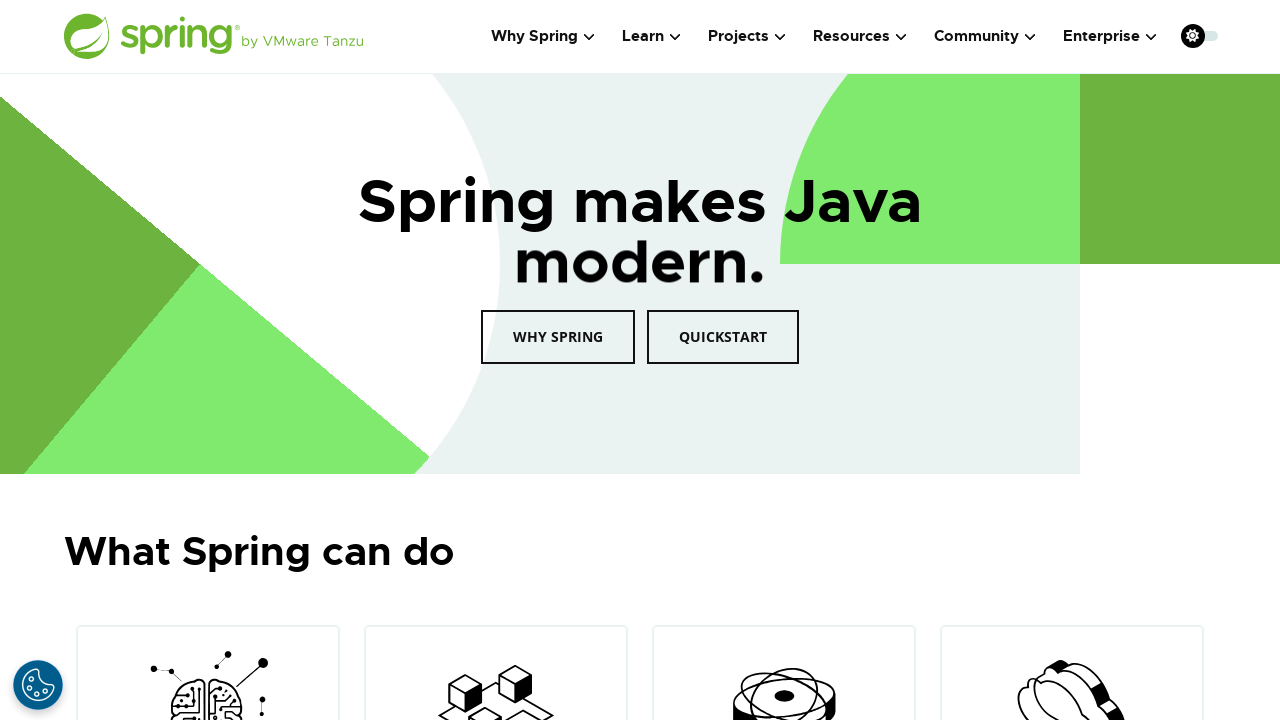

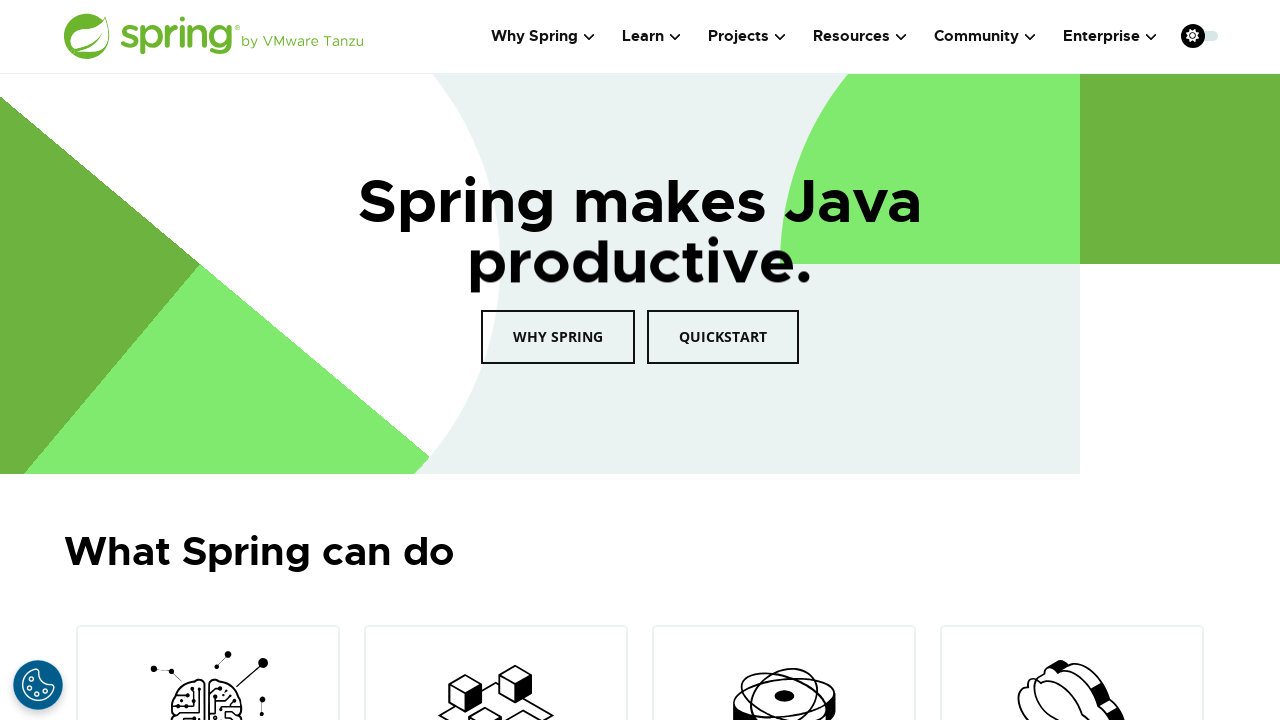